Tests pen/stylus input actions by moving a pen pointer to an element, pressing down, moving slightly, and releasing - verifying the pointer events are captured correctly on the page.

Starting URL: https://selenium.dev/selenium/web/pointerActionsPage.html

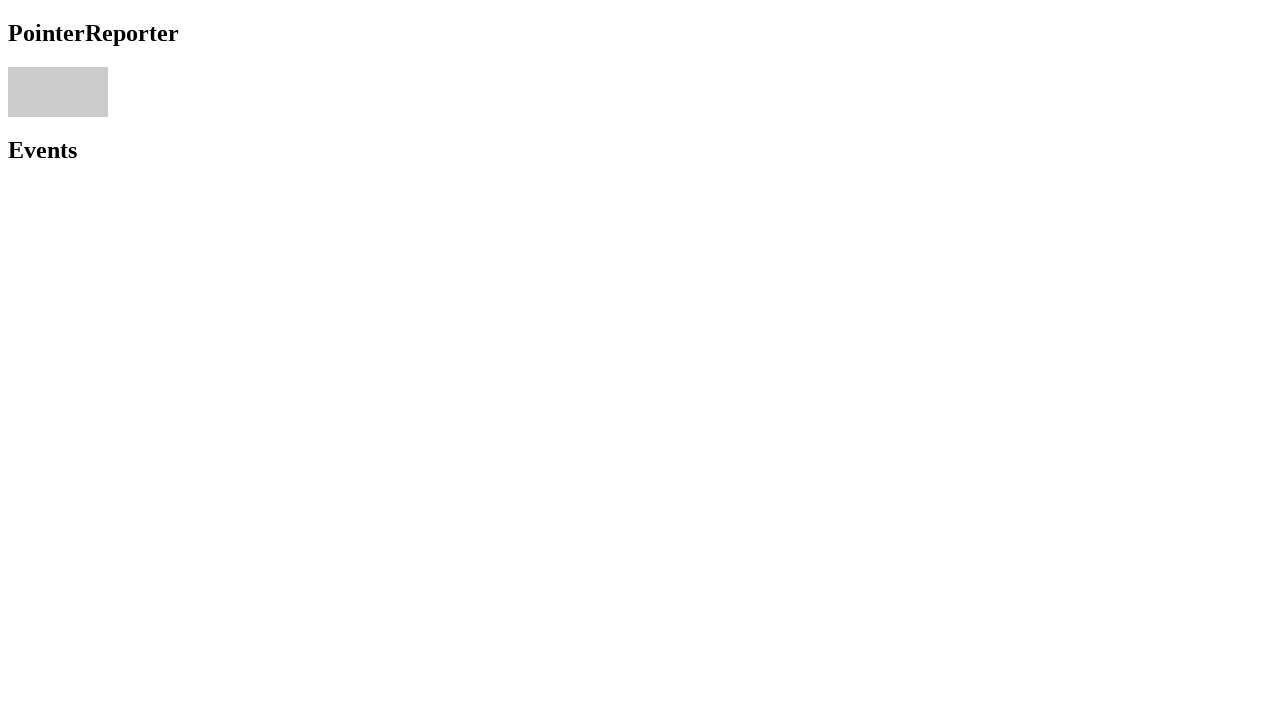

Navigated to pointer actions test page
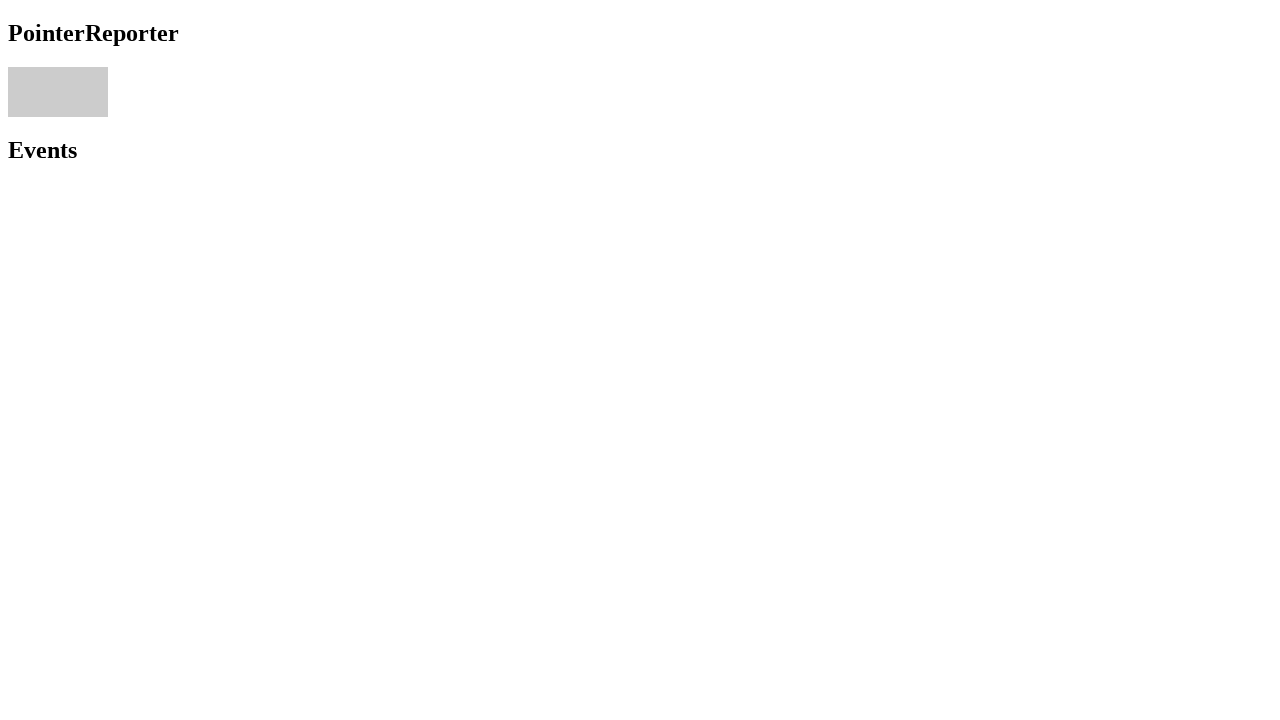

Located pointer area element
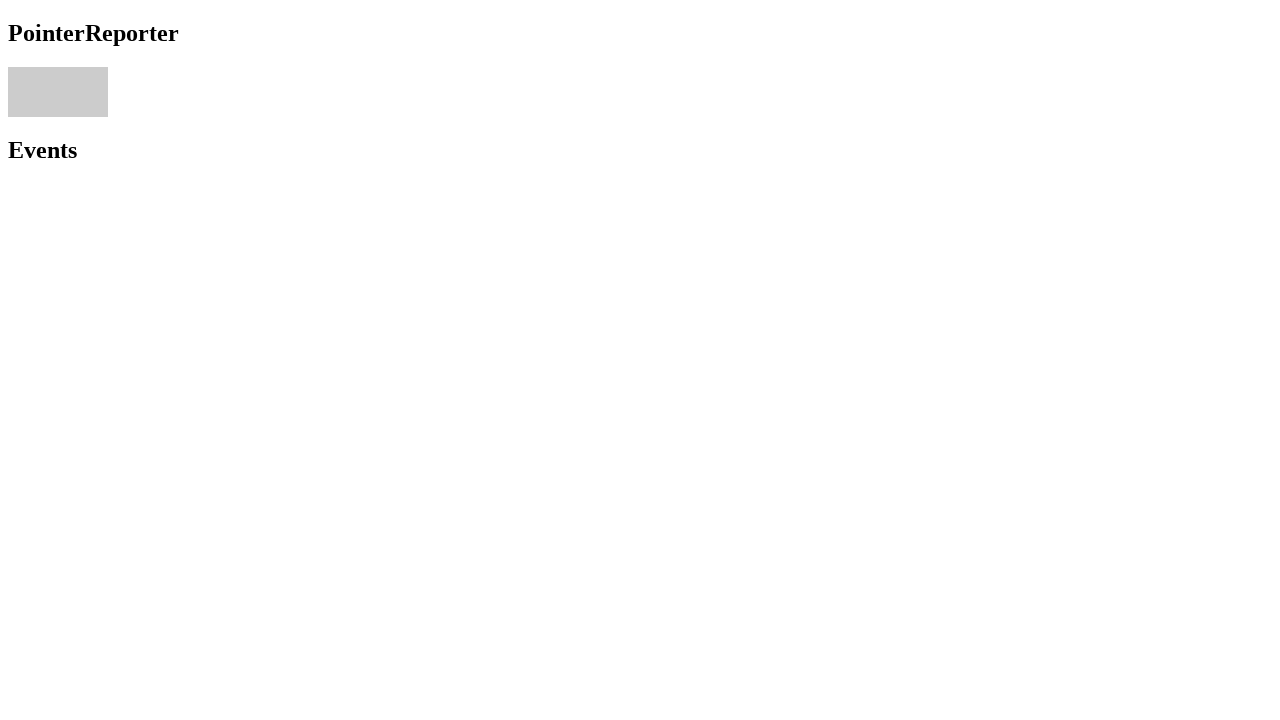

Pointer area element is visible
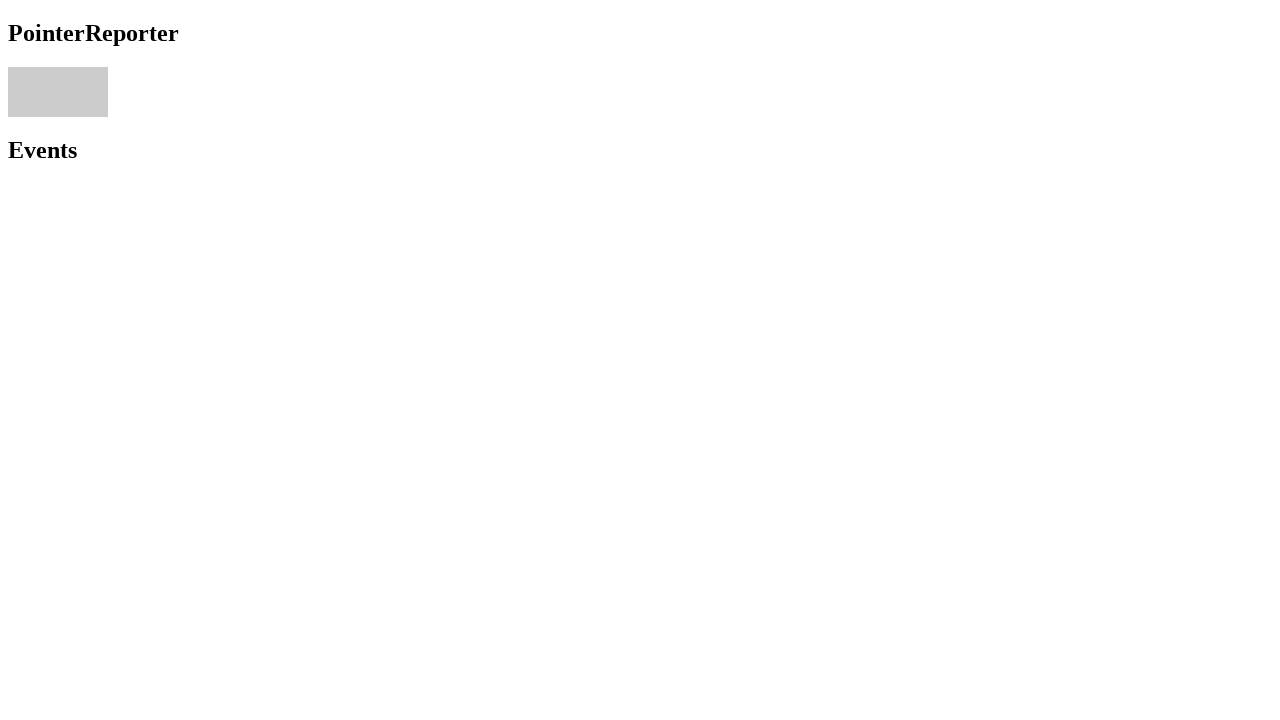

Calculated pointer area center: (58.0, 91.8125)
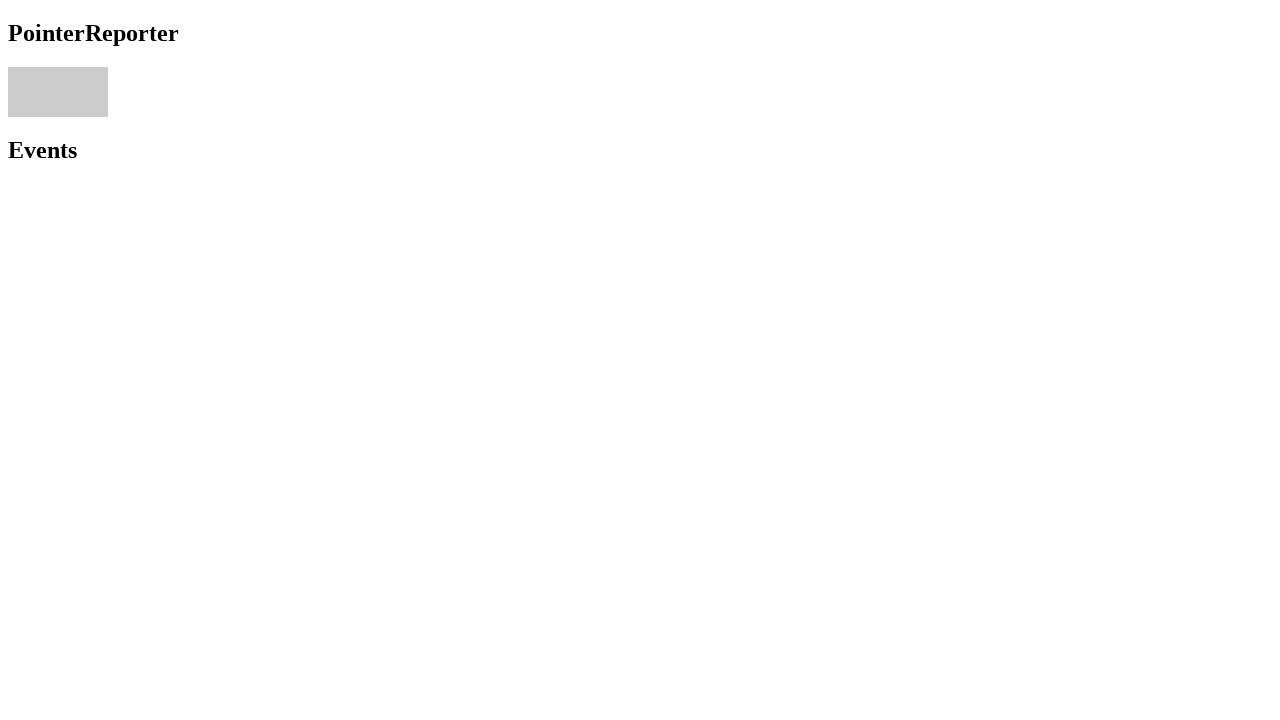

Moved pen pointer to center of element at (58, 92)
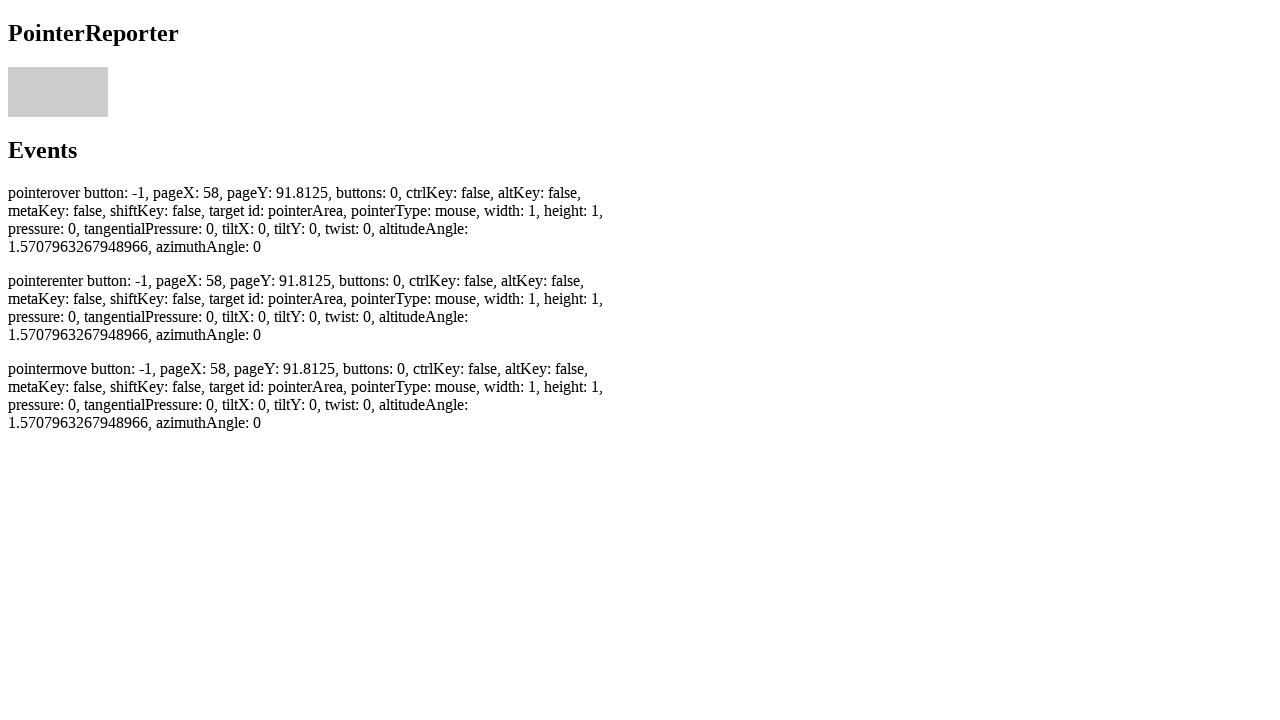

Pressed down with pen pointer at (58, 92)
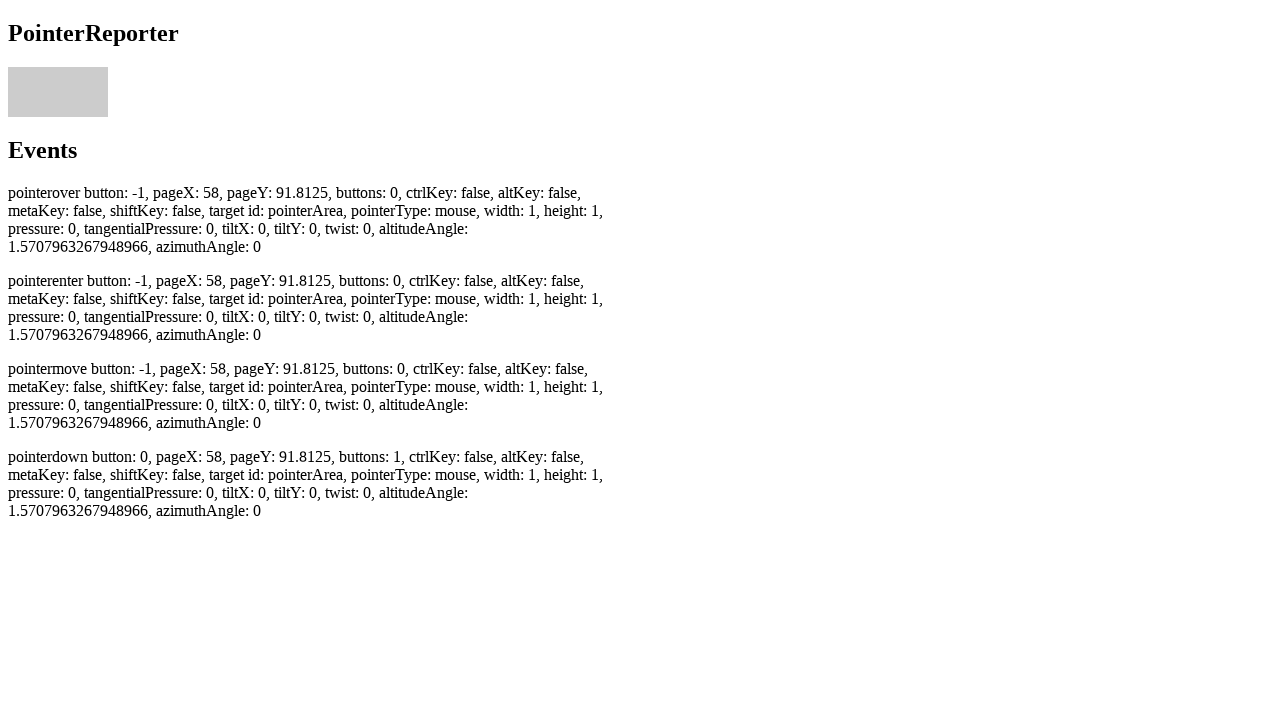

Moved pen pointer 2 pixels diagonally at (60, 94)
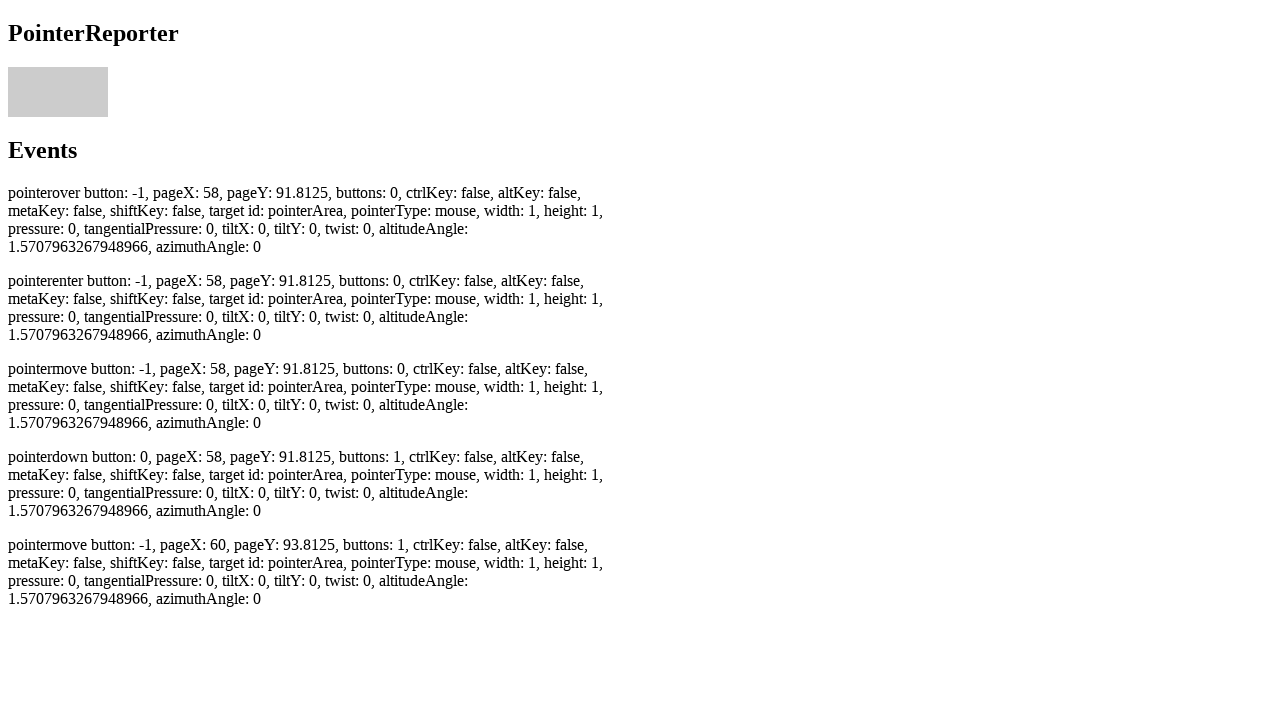

Released pen pointer at (60, 94)
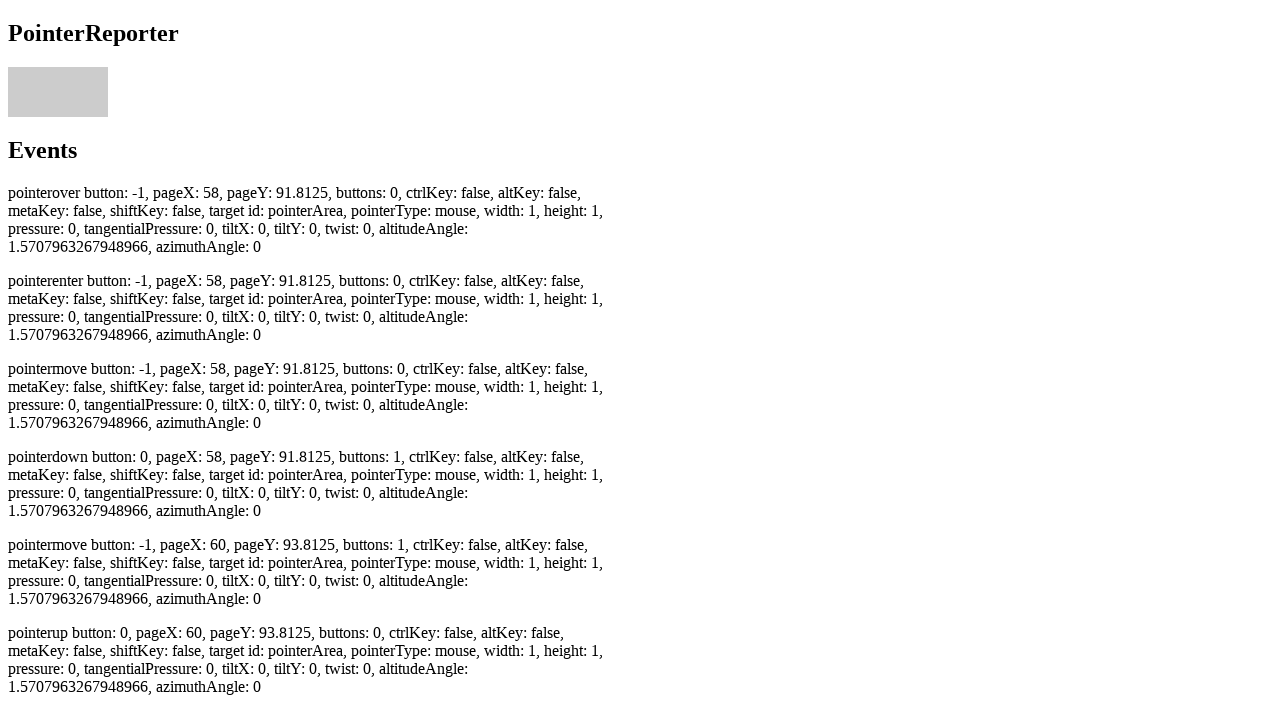

Pointermove event was captured
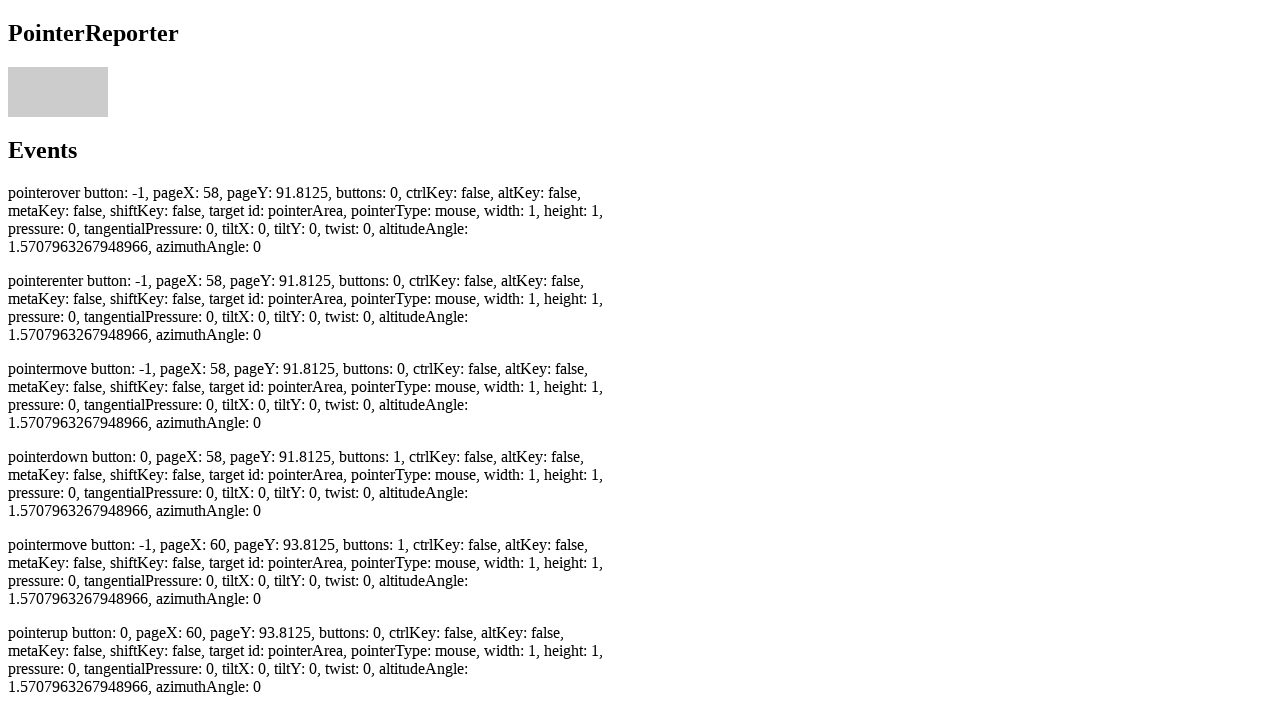

Pointerdown event was captured
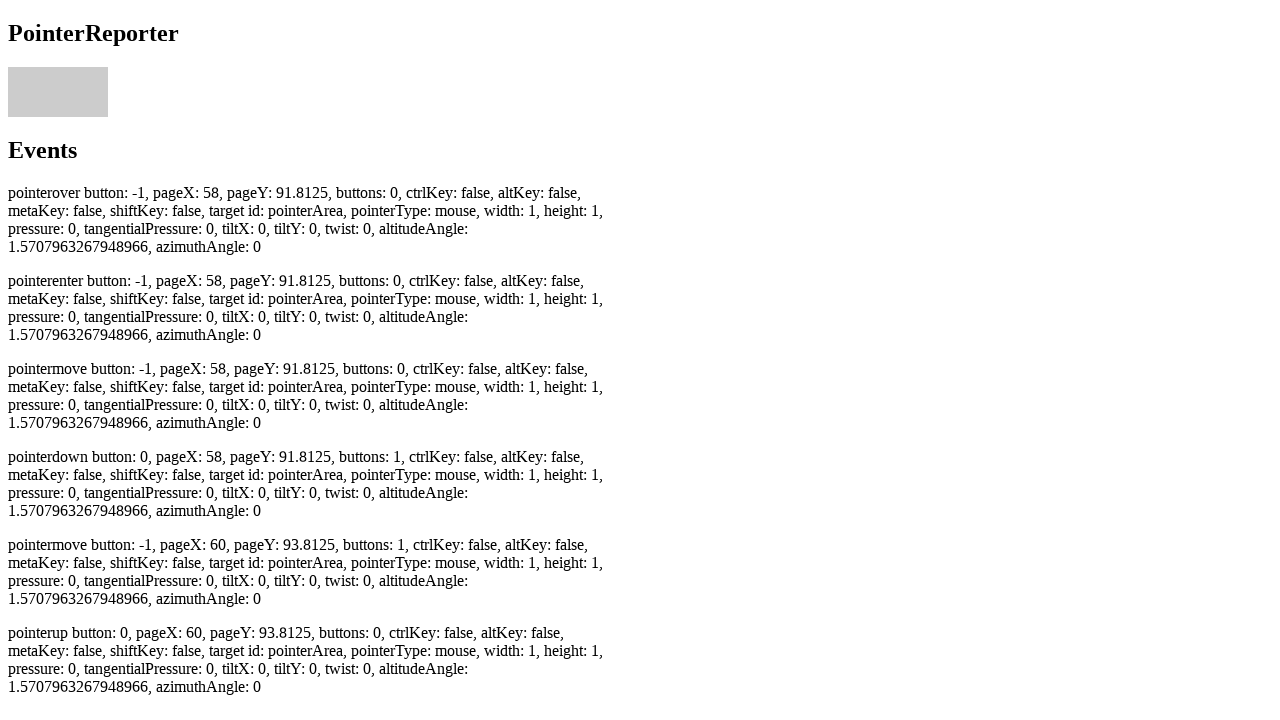

Pointerup event was captured
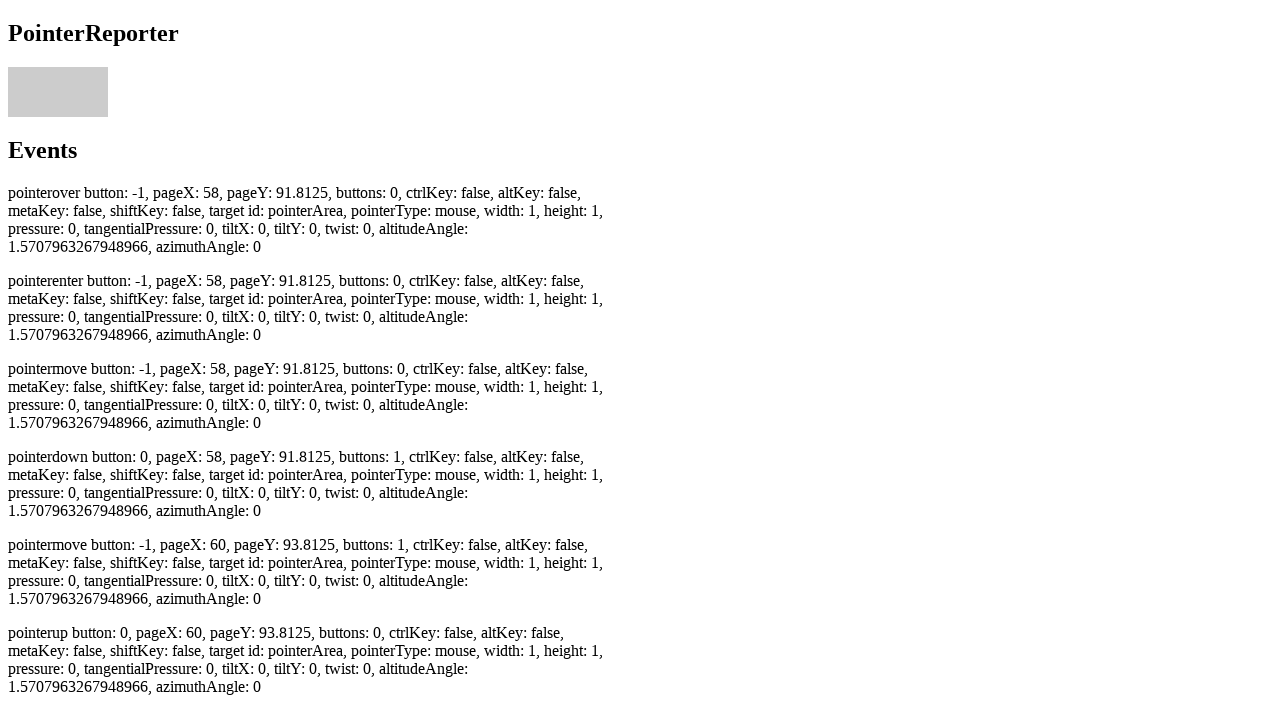

Verified at least 2 pointermove events captured (found 2)
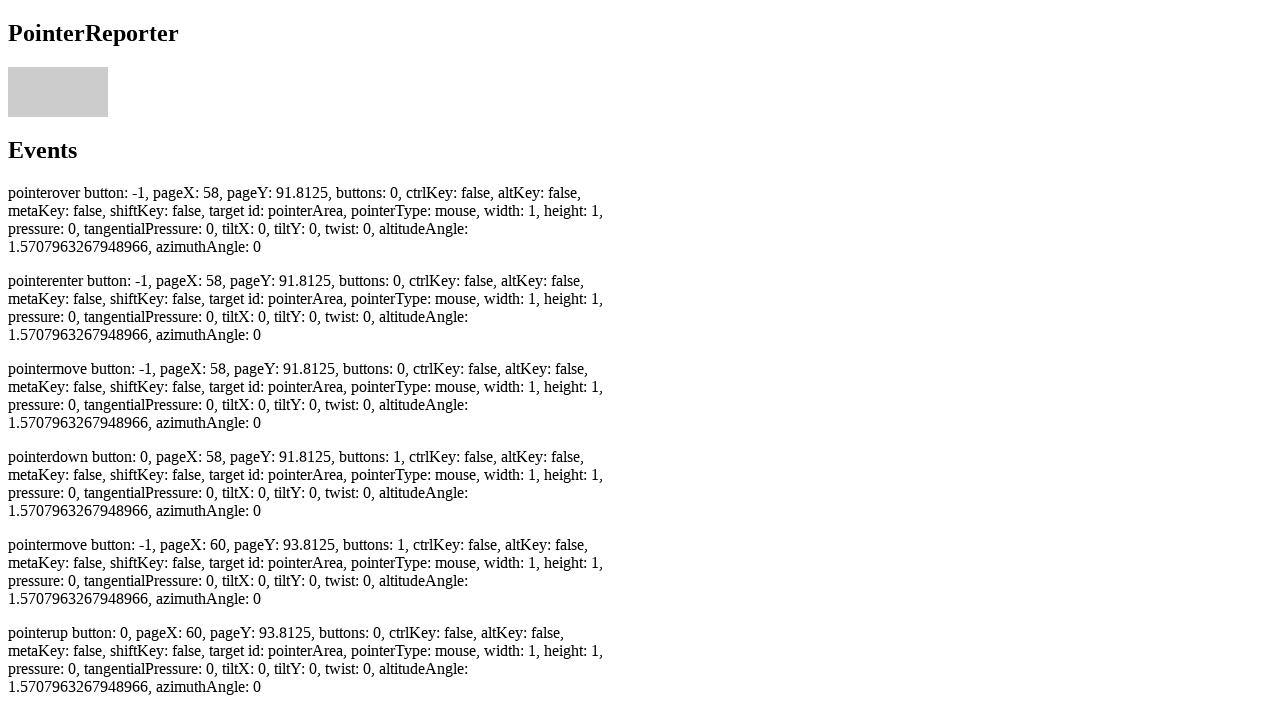

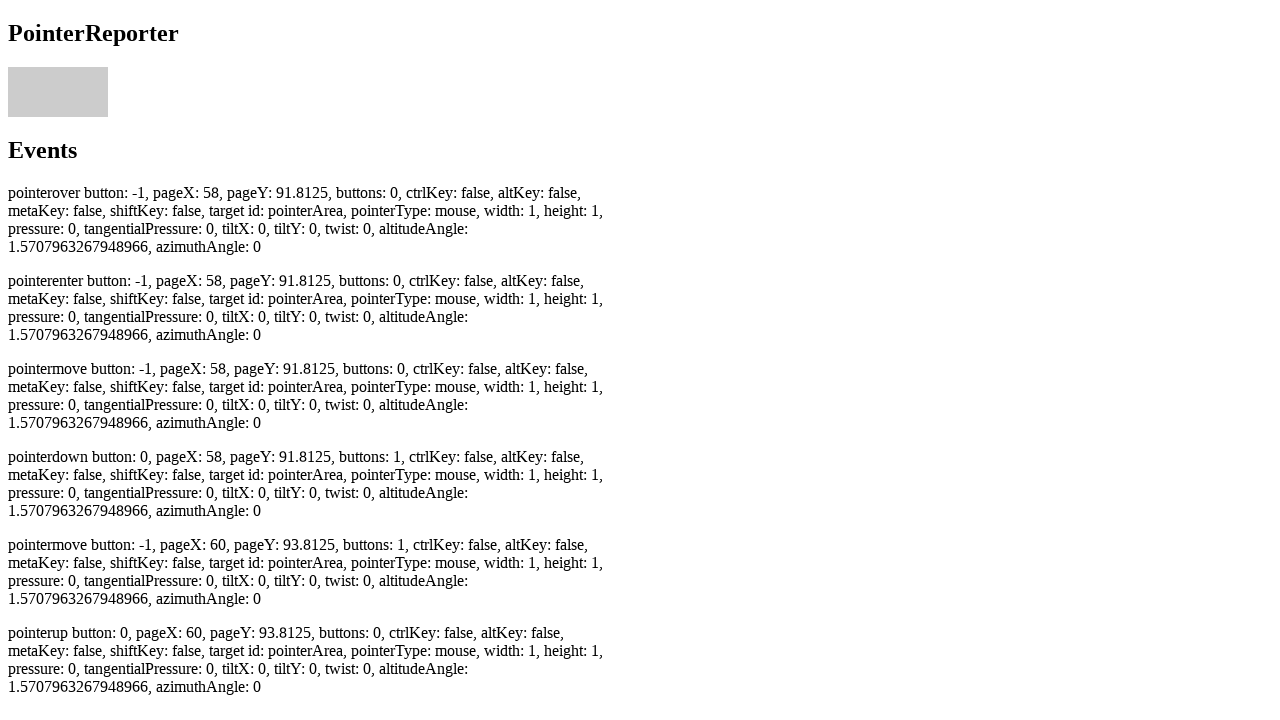